Tests navigation when clicking the forgot password link

Starting URL: https://beksar-yernar.web.app/

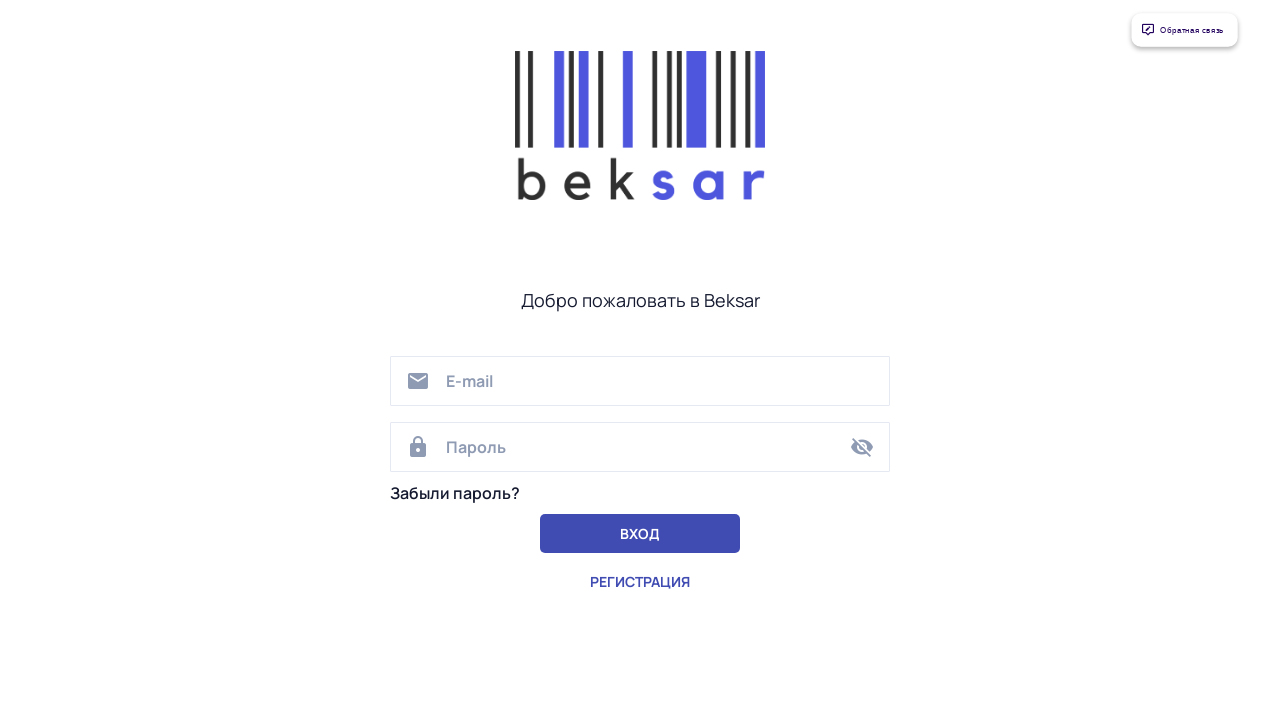

Navigated to login page at https://beksar-yernar.web.app/
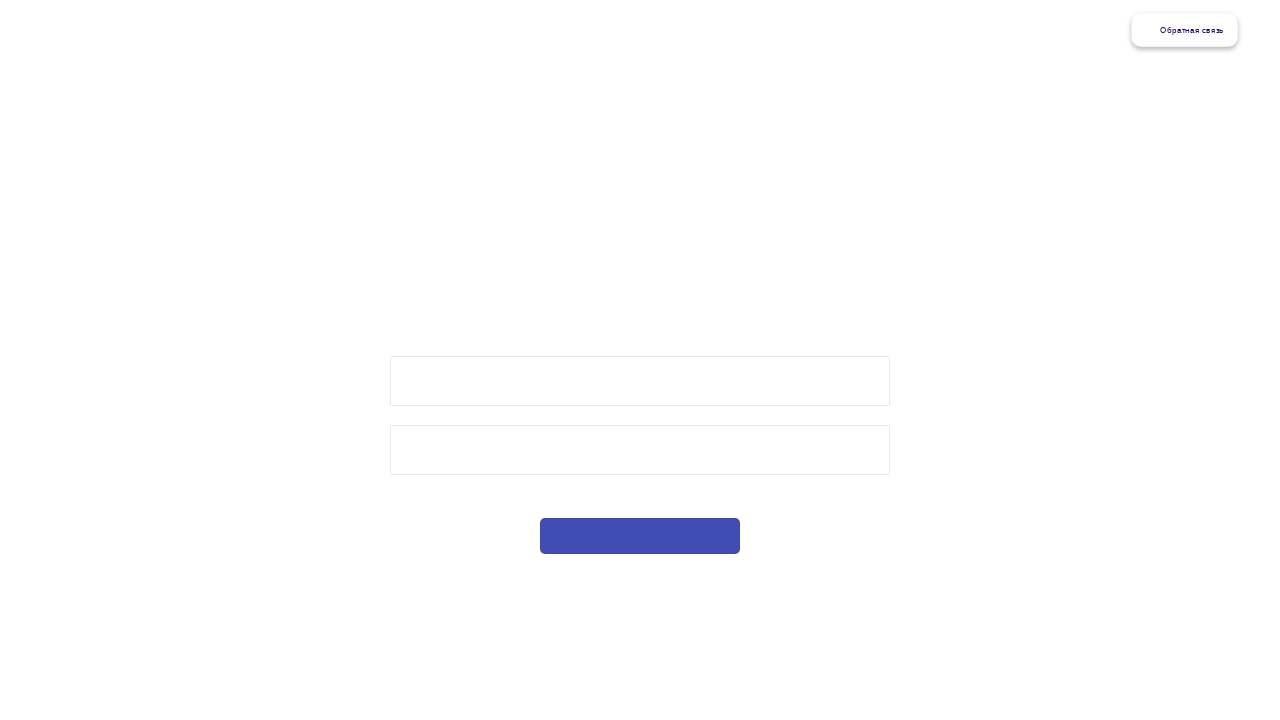

Clicked forgot password link at (455, 493) on internal:text="\u0417\u0430\u0431\u044b\u043b\u0438 \u043f\u0430\u0440\u043e\u04
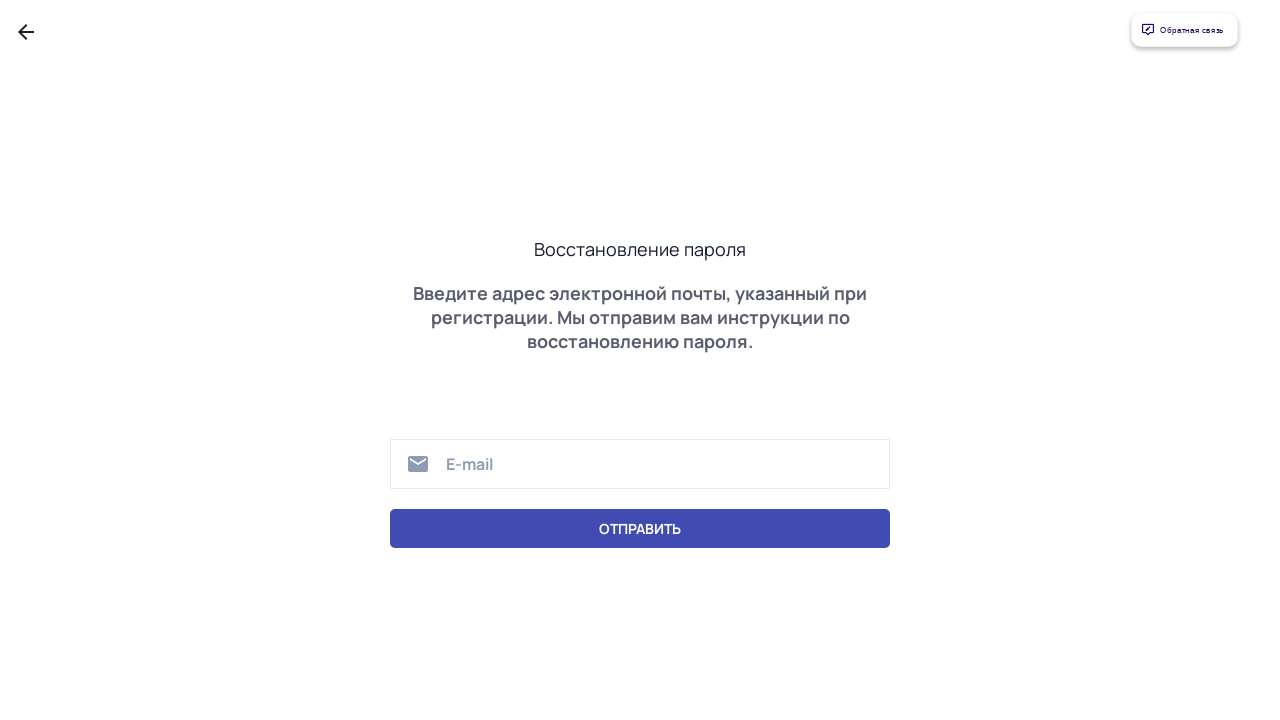

Waited for forgot password page to load
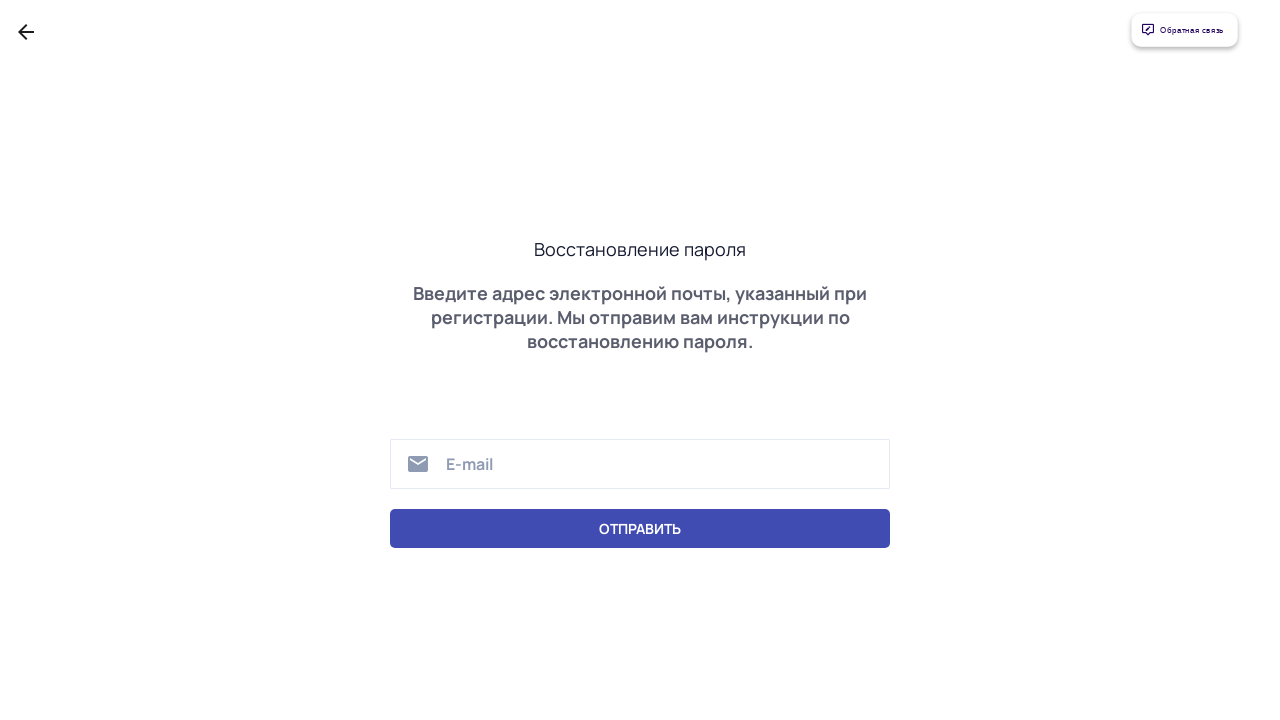

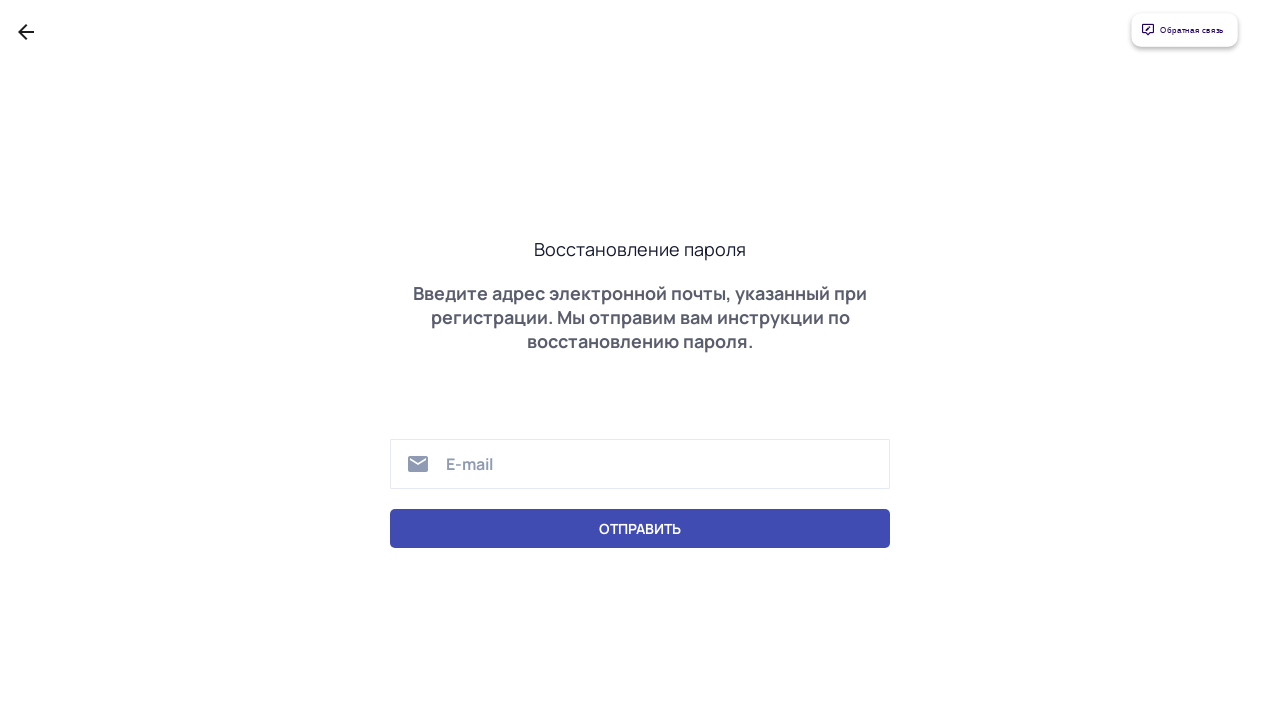